Tests handling of iframes by switching between frames, clicking buttons inside frames, and navigating nested frames on a practice website

Starting URL: https://www.leafground.com/frame.xhtml

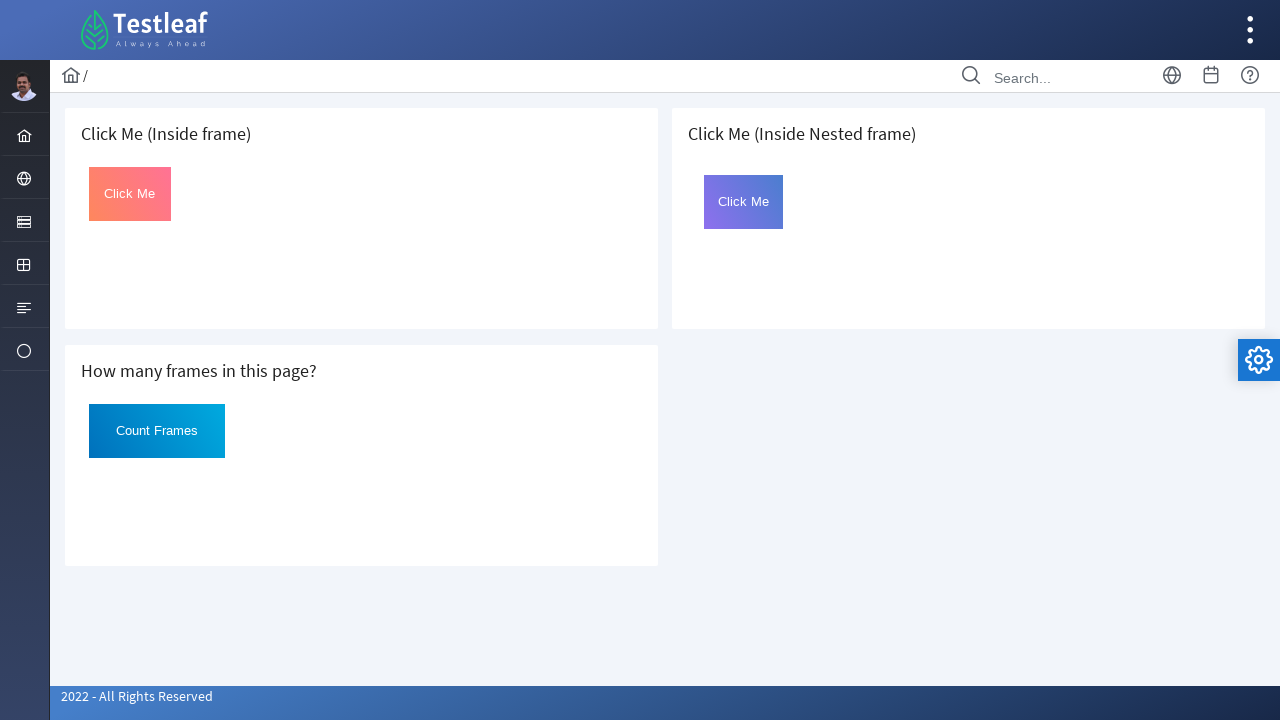

Located first iframe on the page
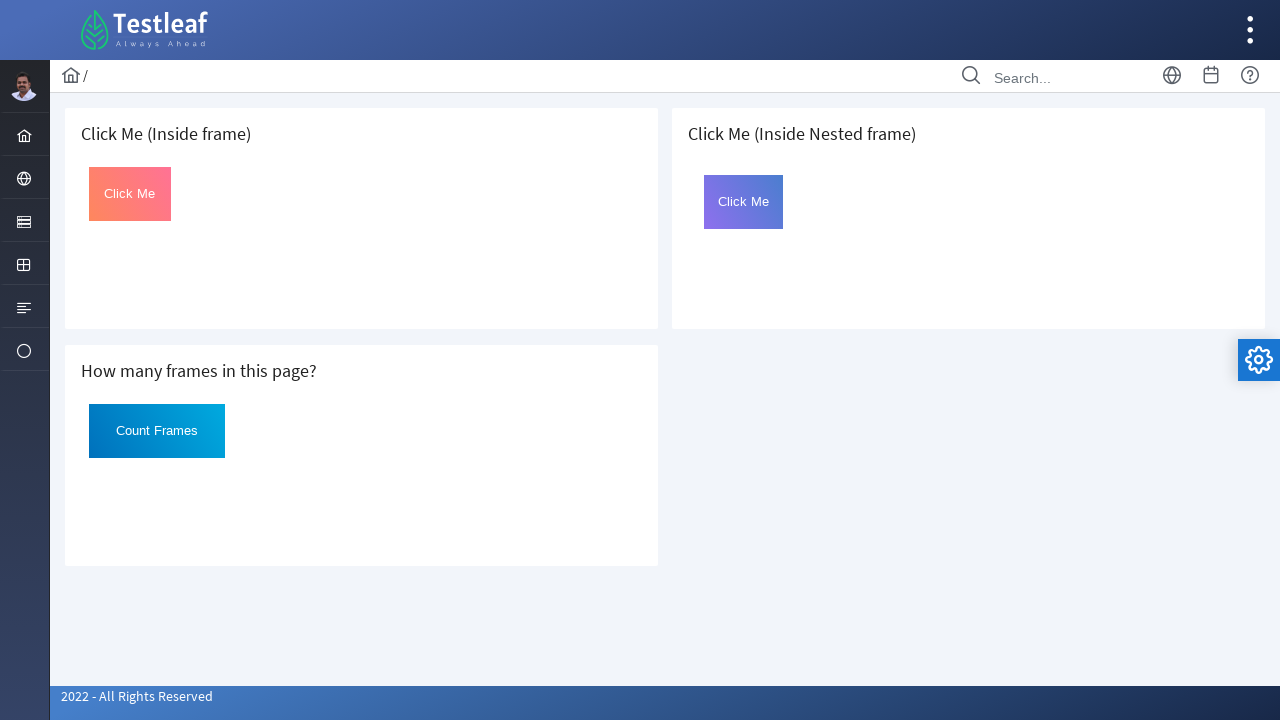

Clicked button inside first iframe at (130, 194) on iframe >> nth=0 >> internal:control=enter-frame >> #Click
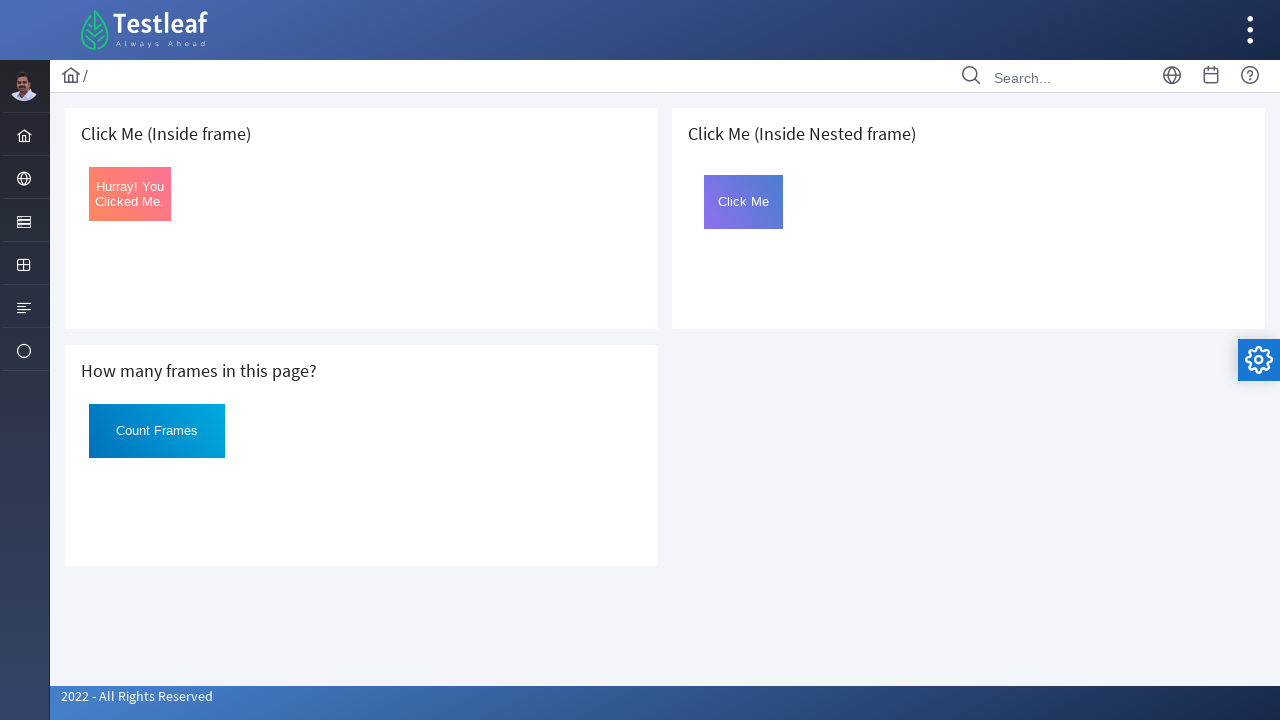

Located third iframe (outer frame of nested structure)
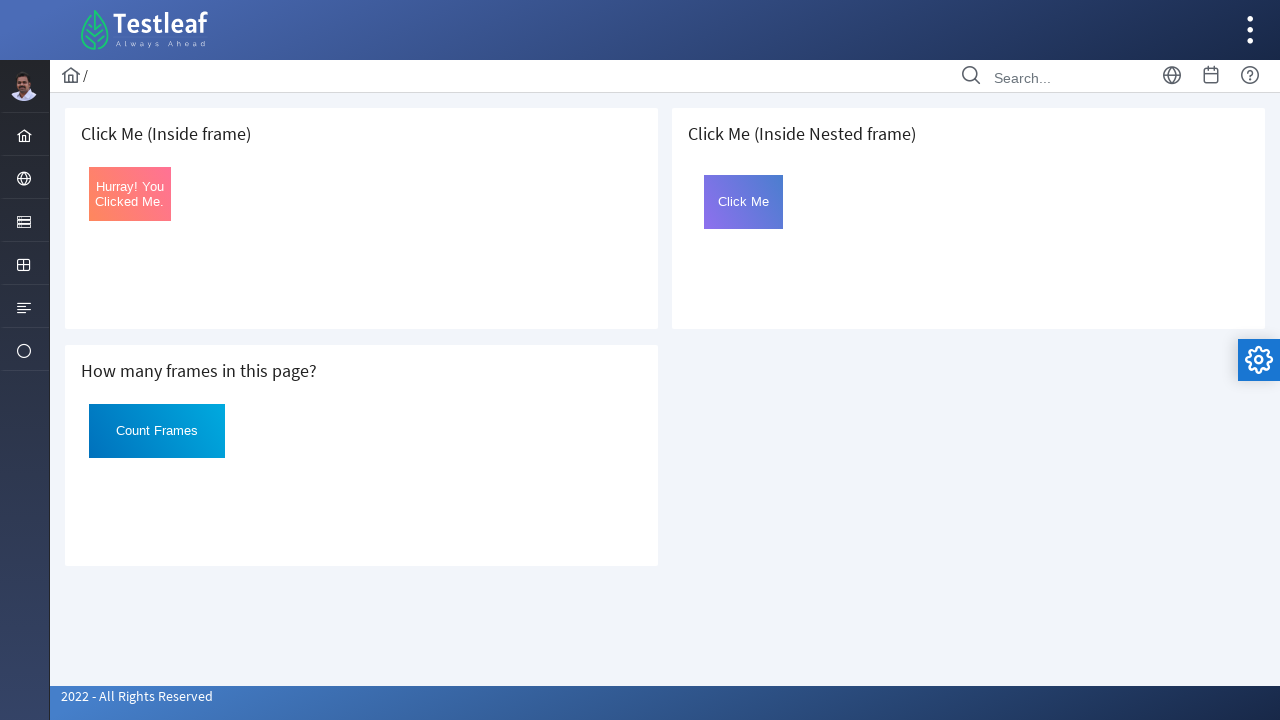

Located nested frame 'frame2' inside the outer frame
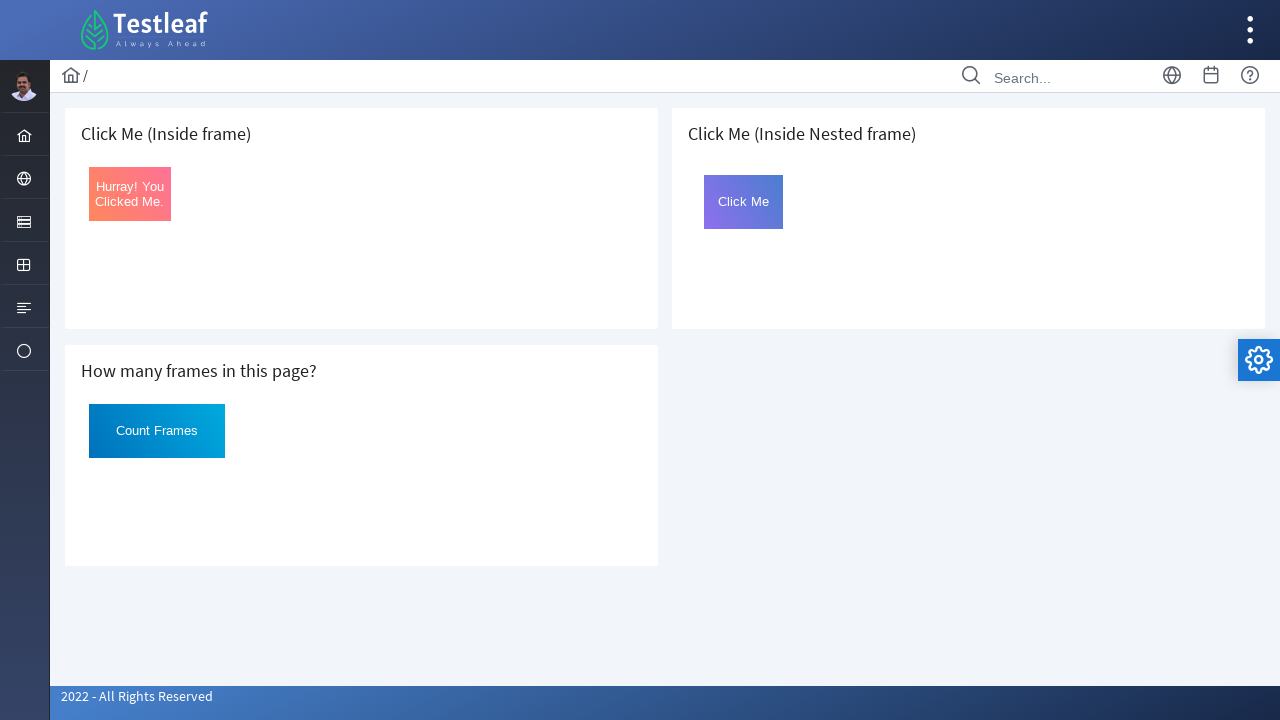

Located button inside nested frame
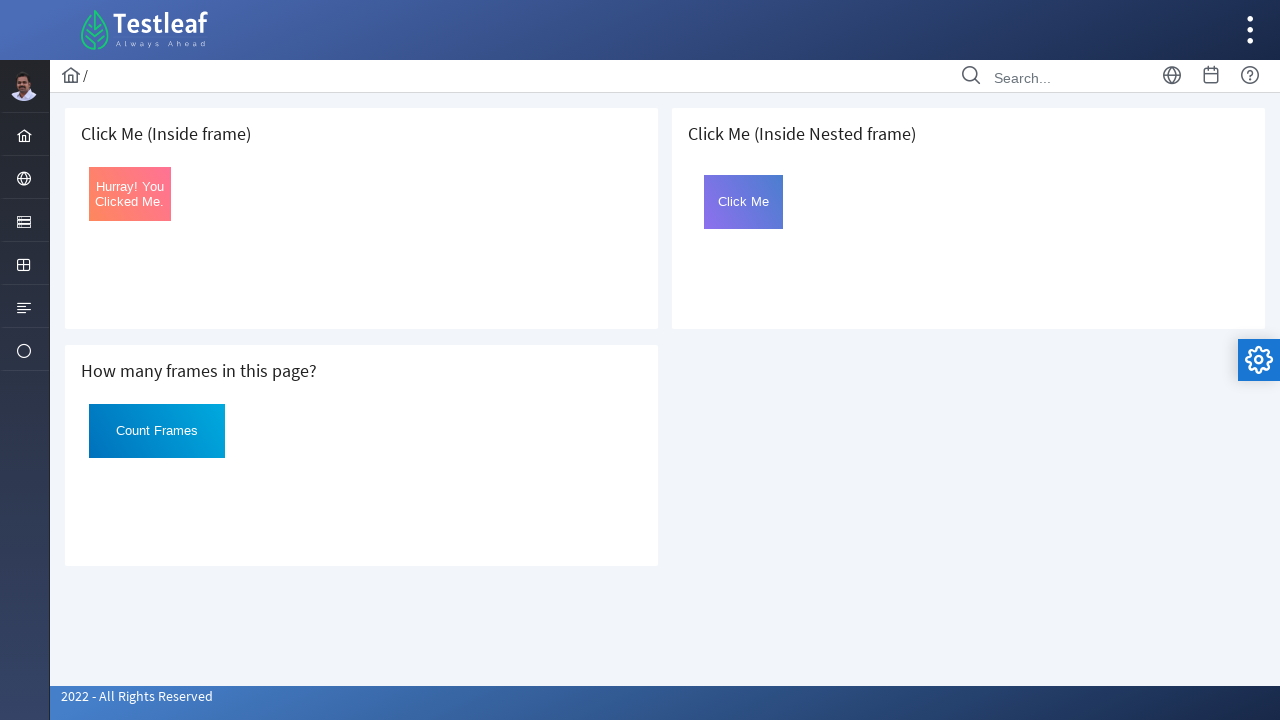

Clicked button inside nested frame at (744, 202) on (//div[@class='card']/iframe)[3] >> internal:control=enter-frame >> #frame2 >> i
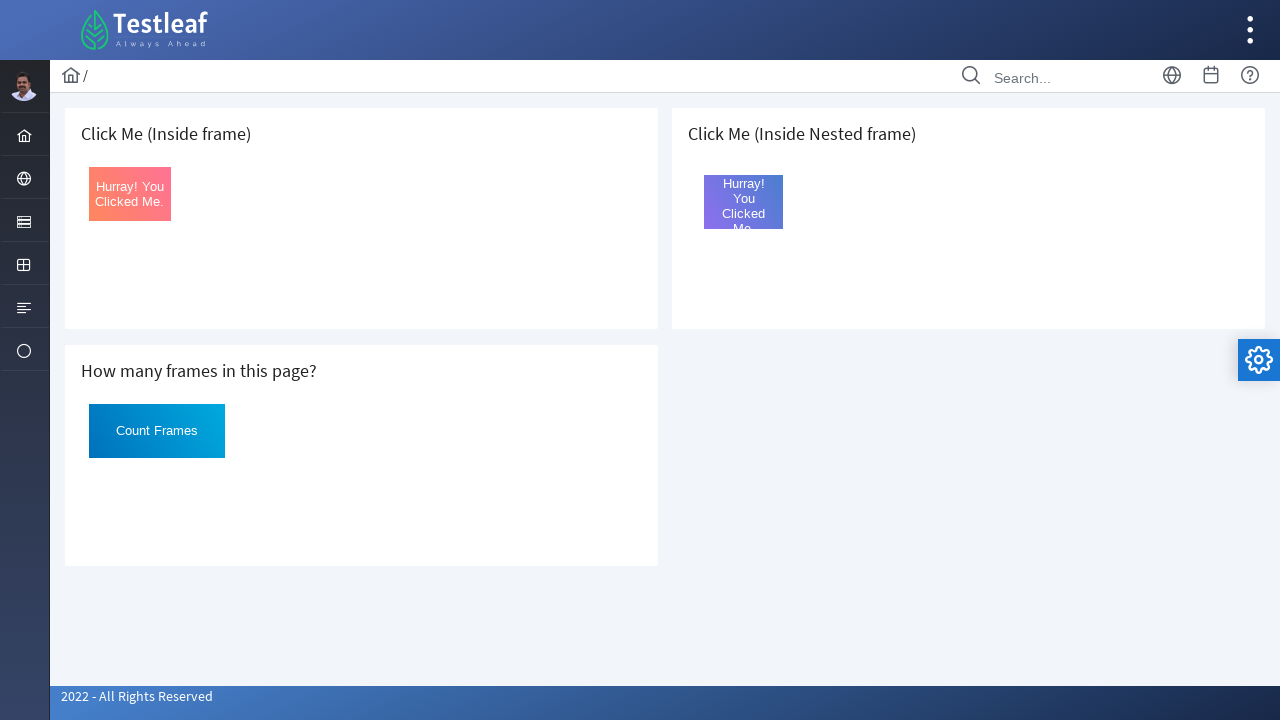

Retrieved text content from nested button
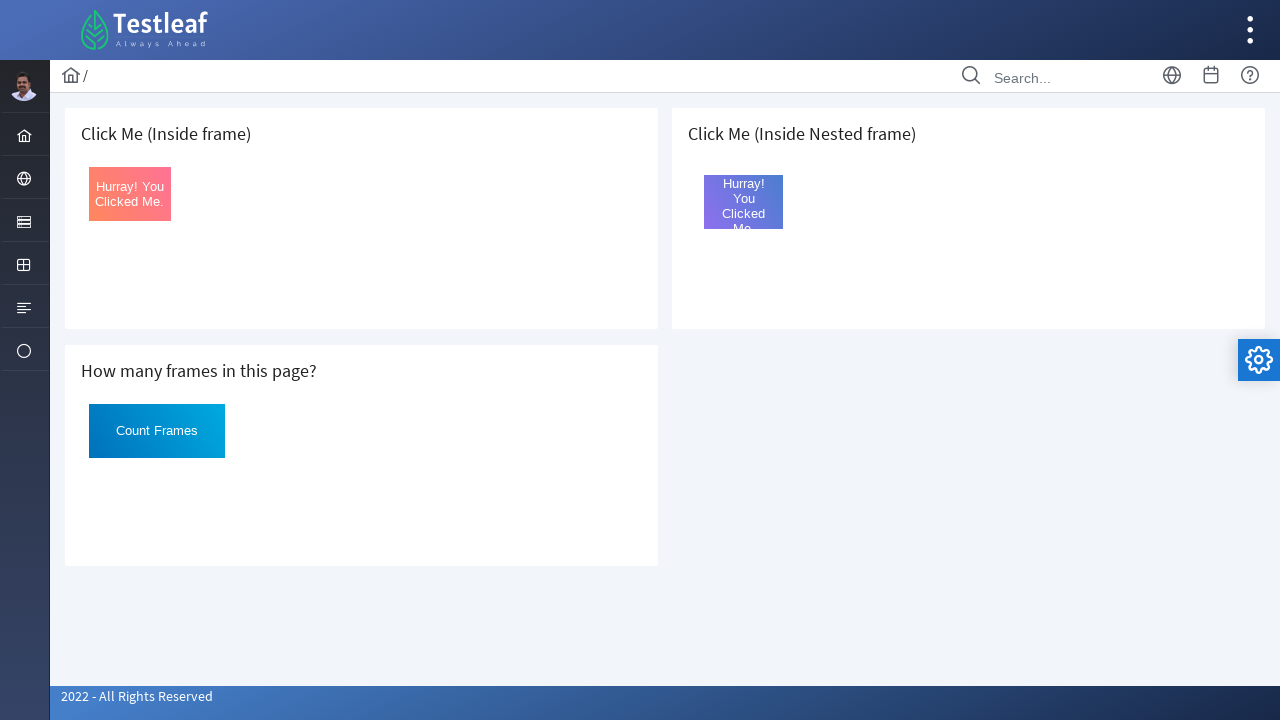

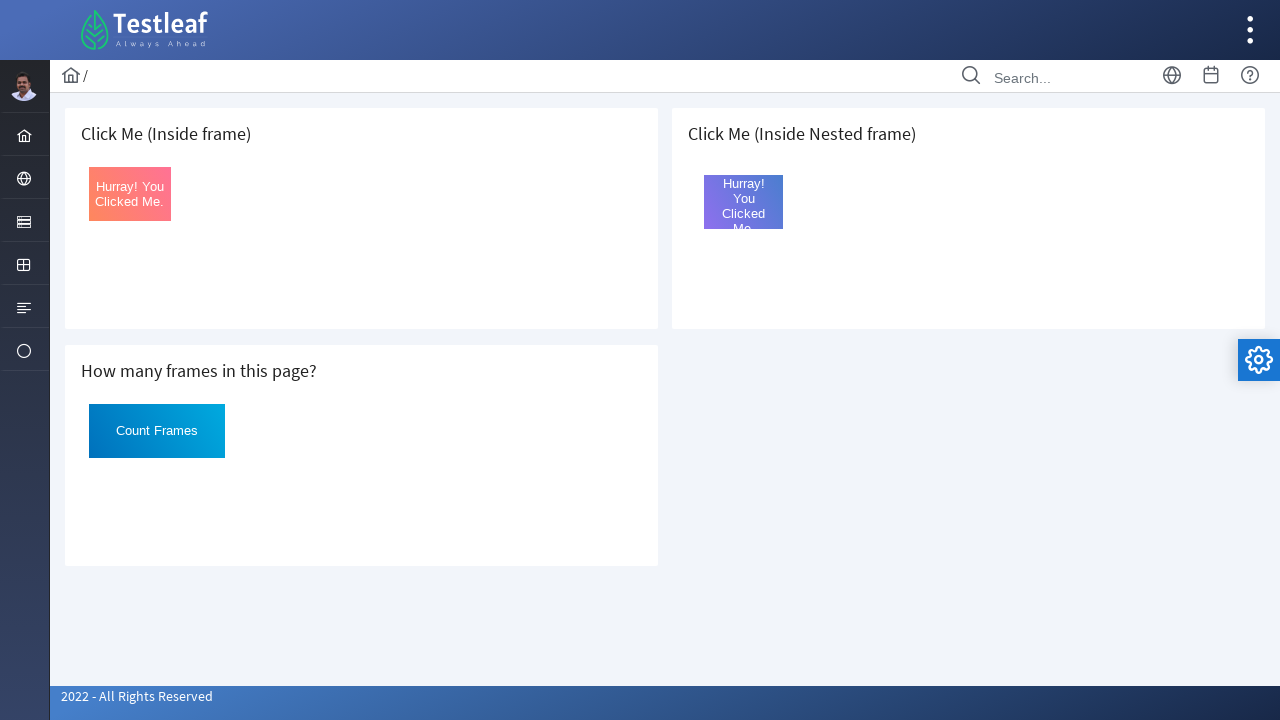